Navigates to W3Schools HTML tables tutorial page and verifies that the customers table element is present on the page.

Starting URL: https://www.w3schools.com/html/html_tables.asp

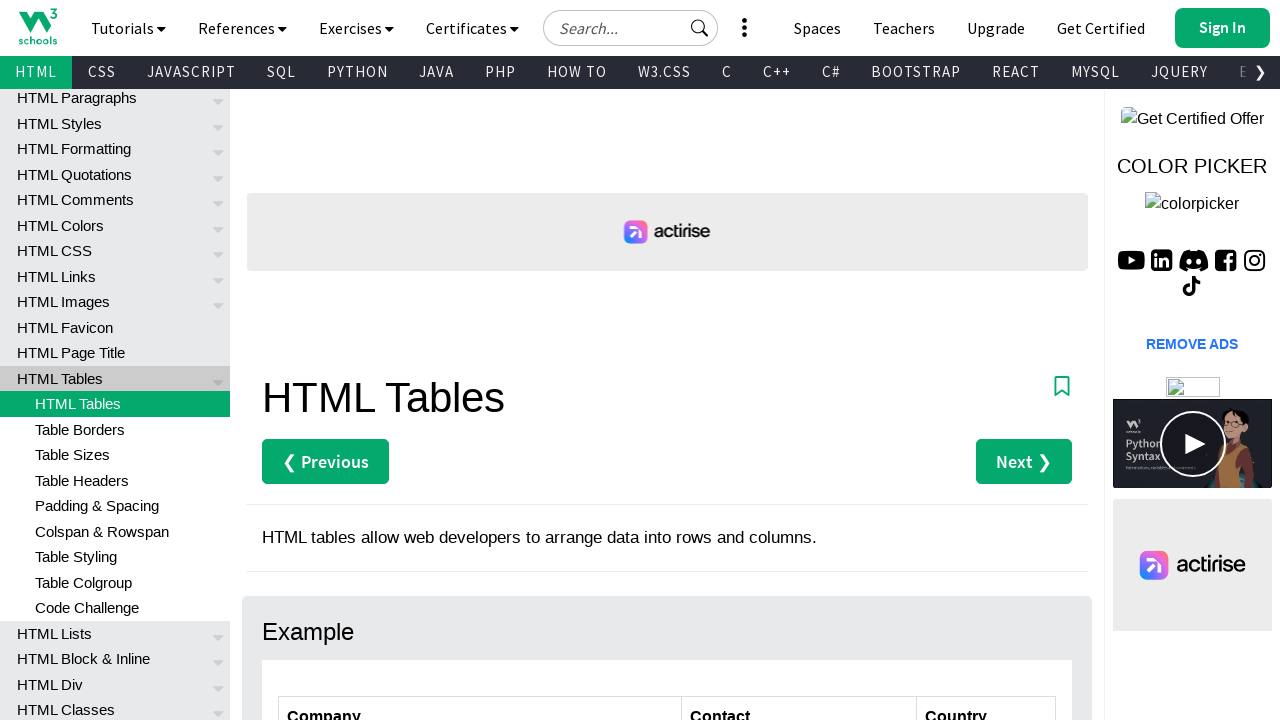

Set viewport size to 1920x1080
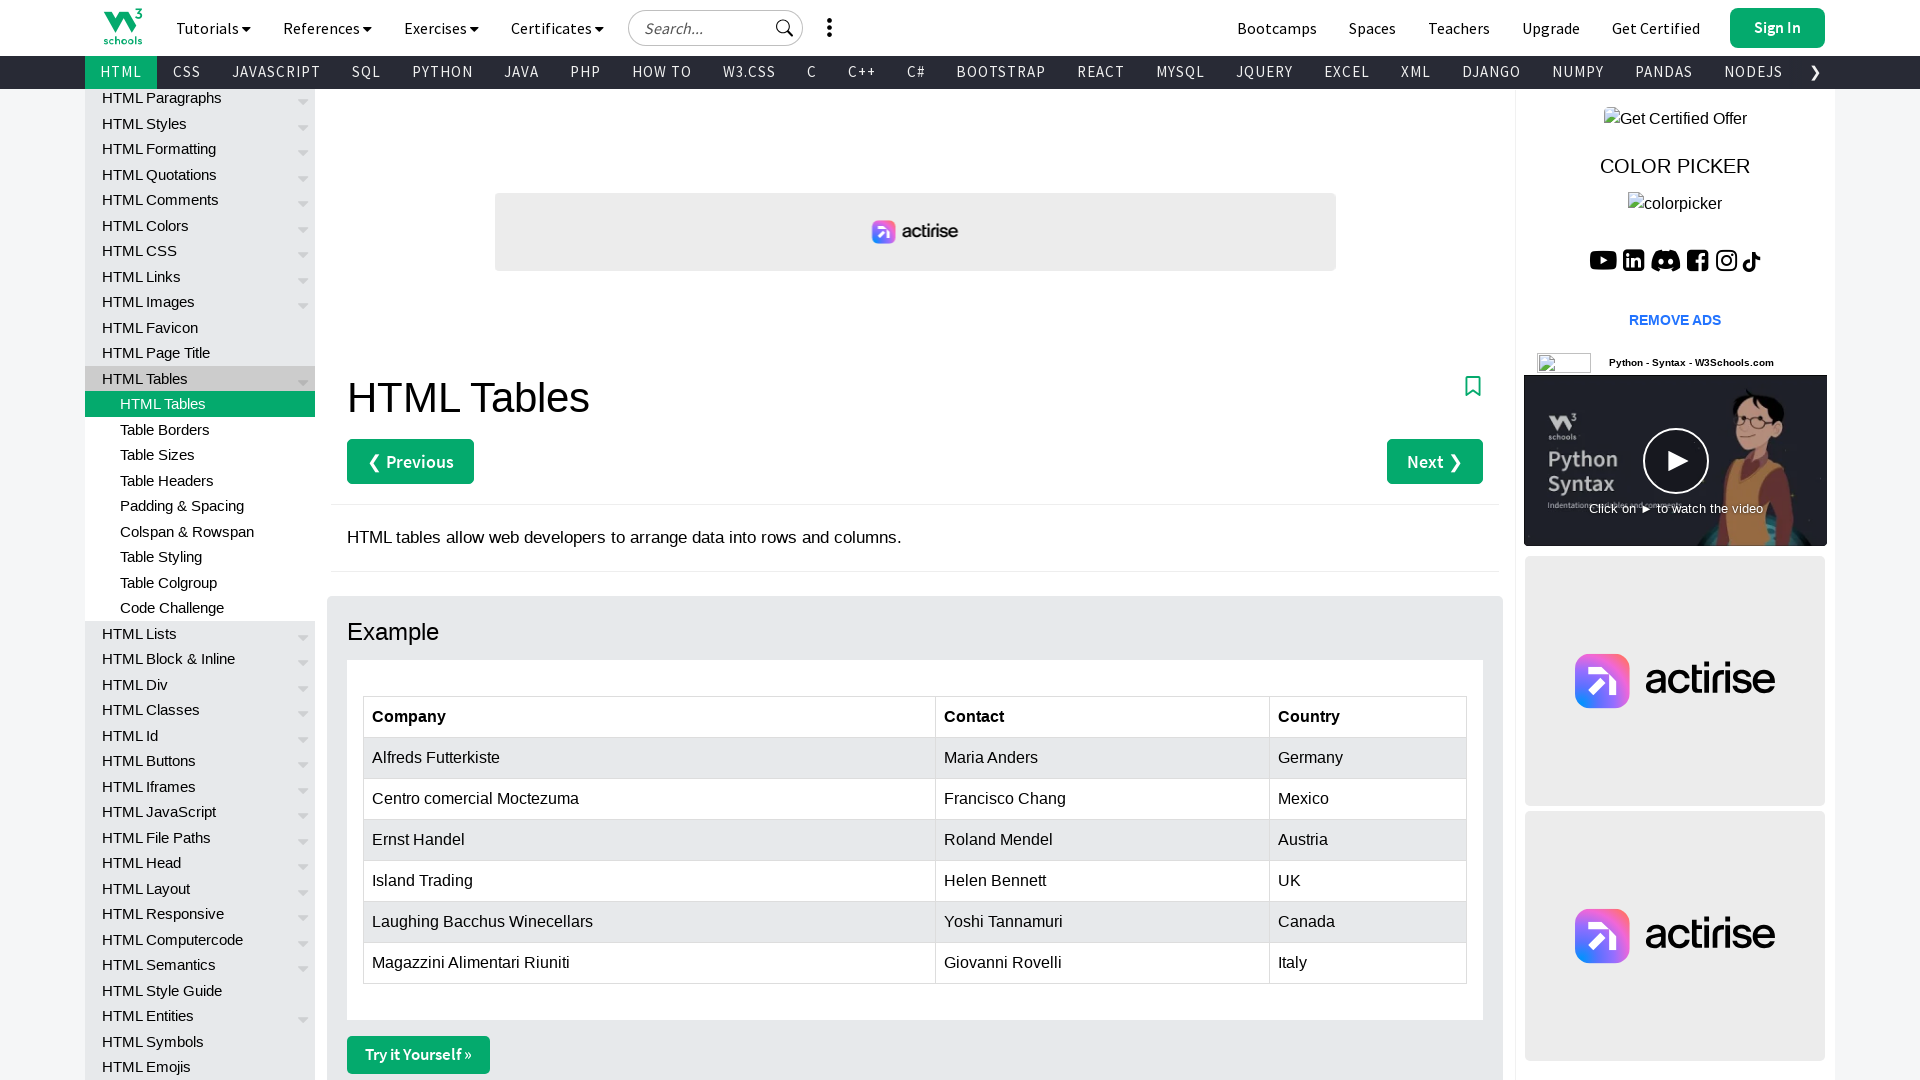

Verified customers table element is present on W3Schools HTML tables page
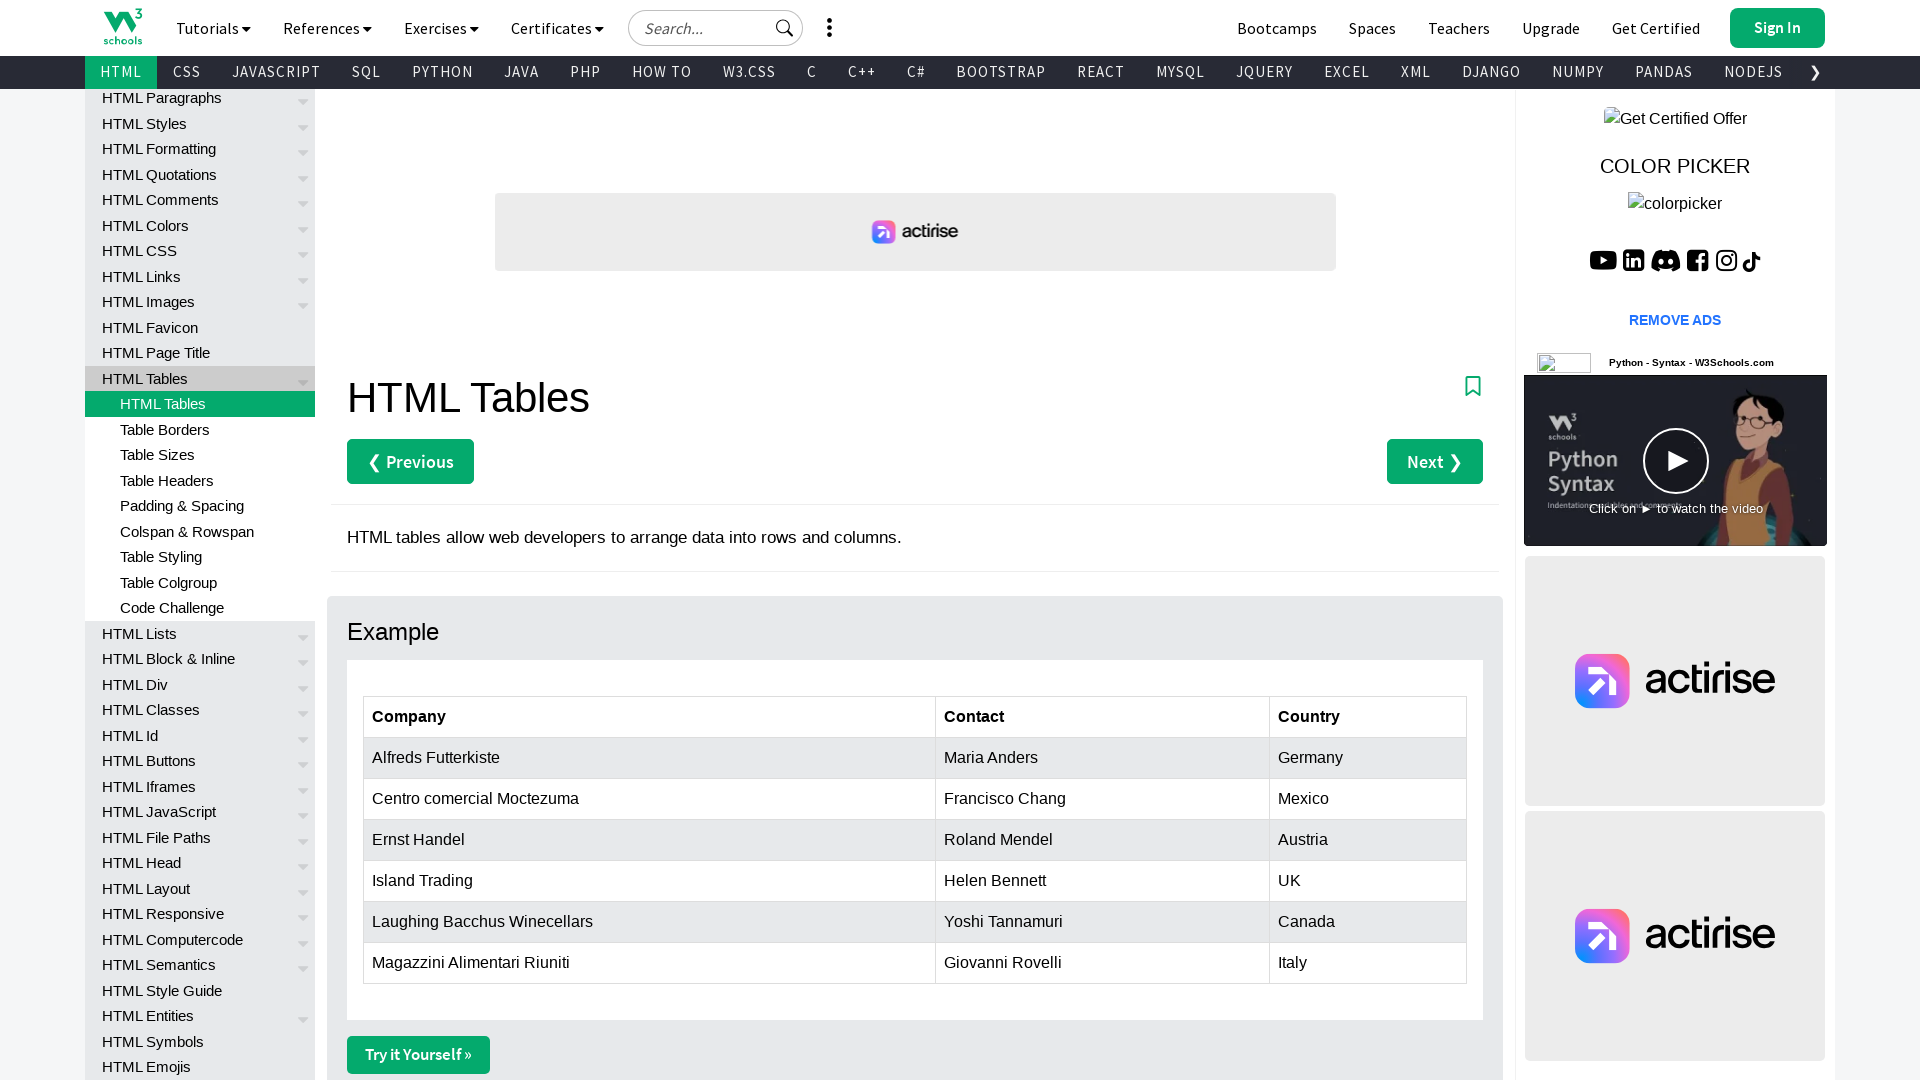

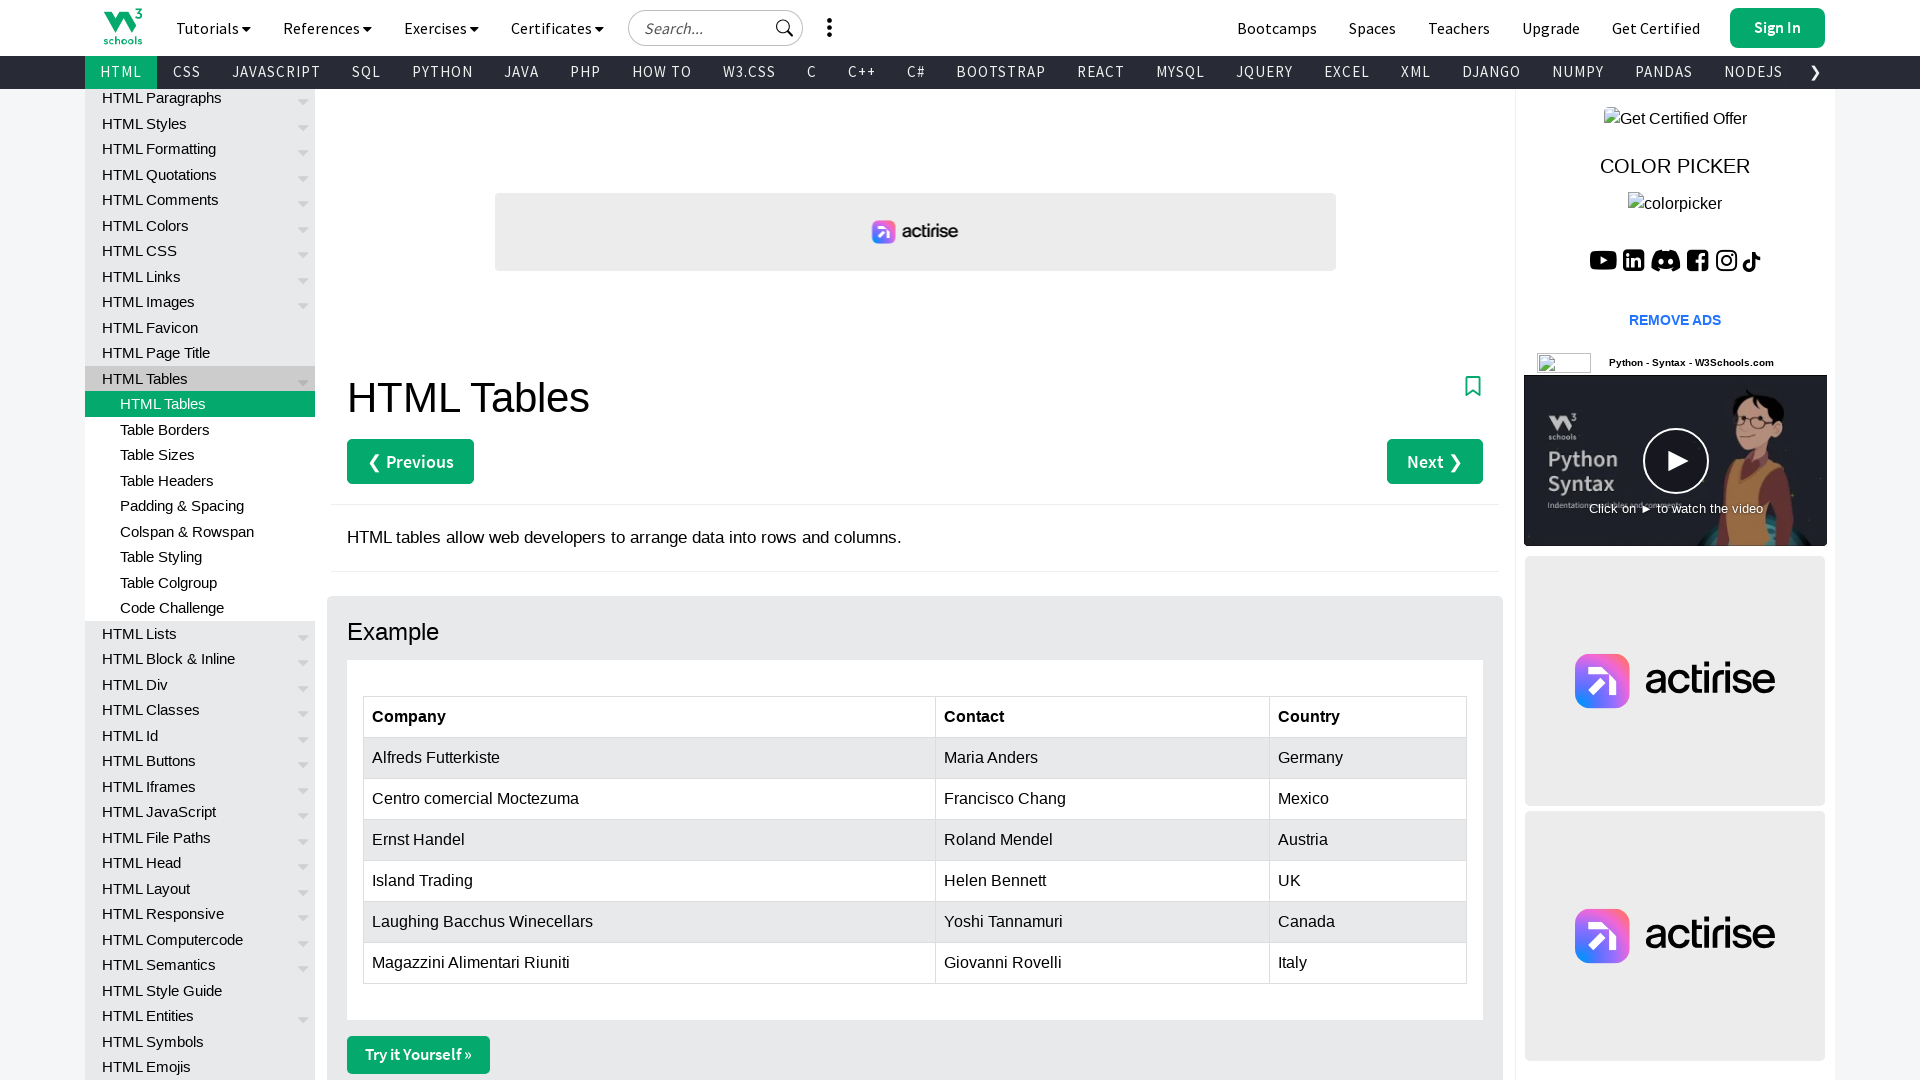